Tests an e-commerce grocery shopping flow by adding specific vegetables (Cucumber, Brocolli, Beetroot, Carrot) to cart, proceeding to checkout, and applying a promo code

Starting URL: https://rahulshettyacademy.com/seleniumPractise/

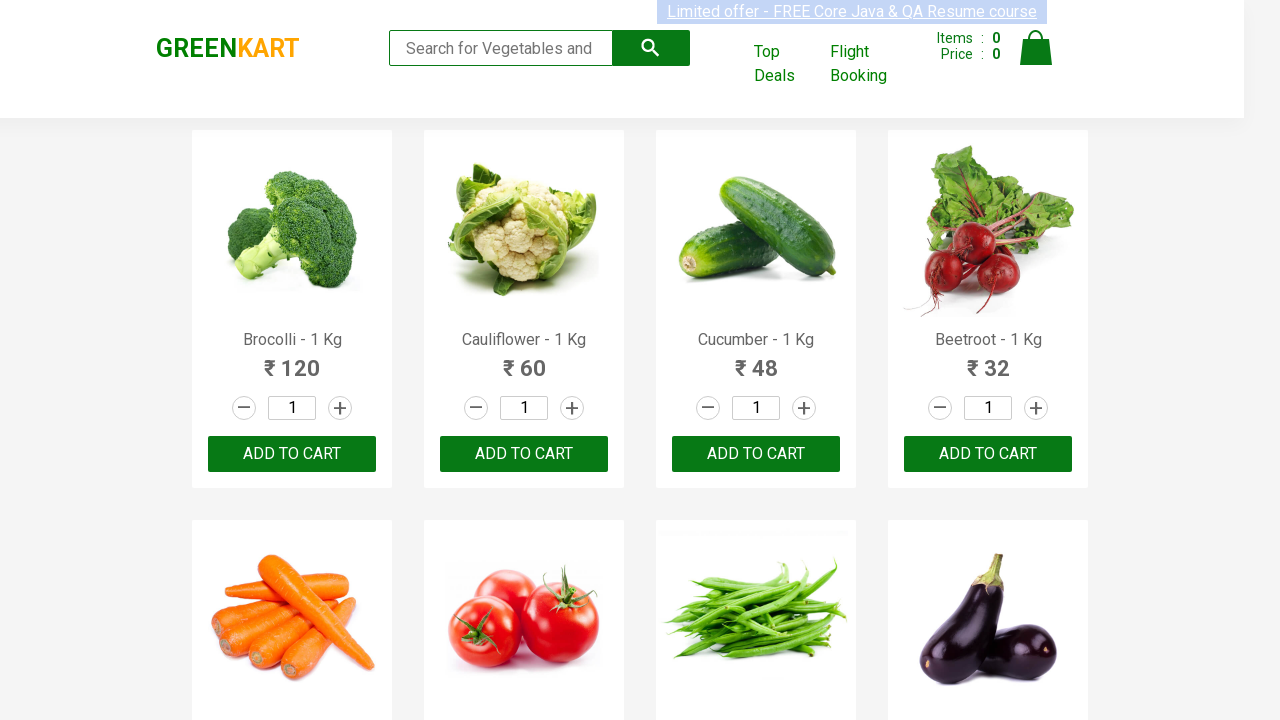

Waited for product names to load on greenKart app
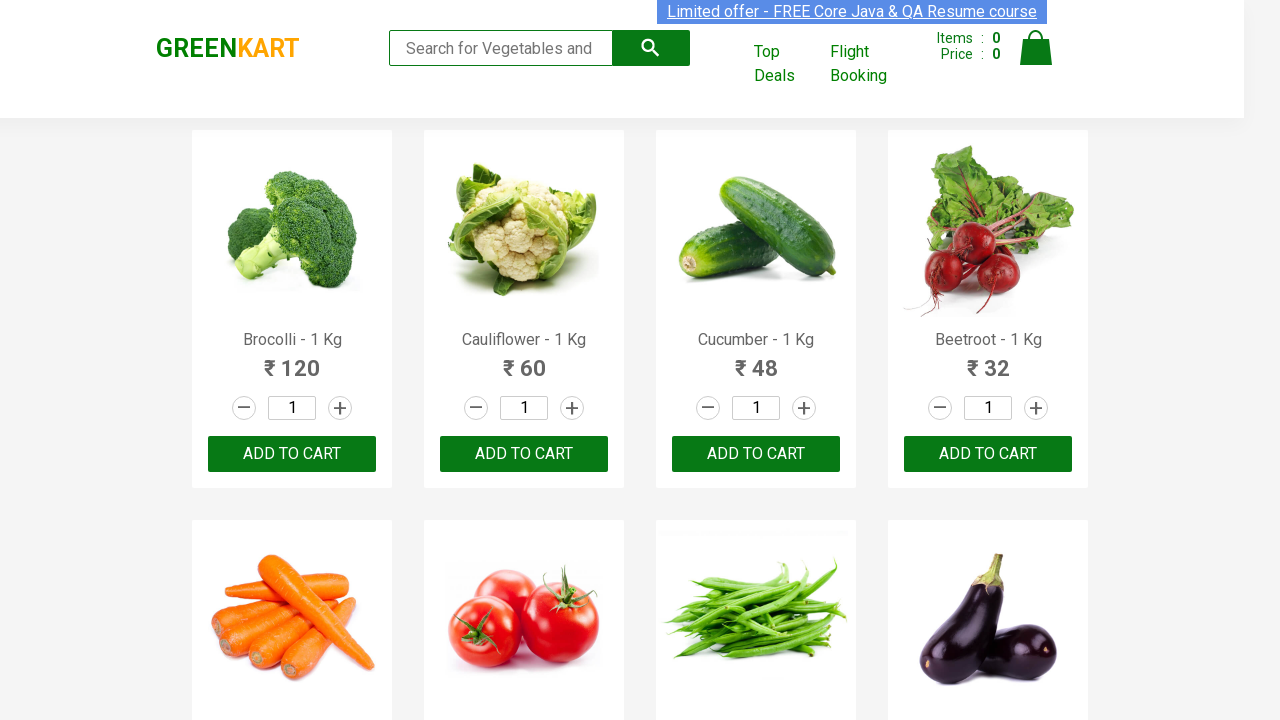

Retrieved all product elements from the page
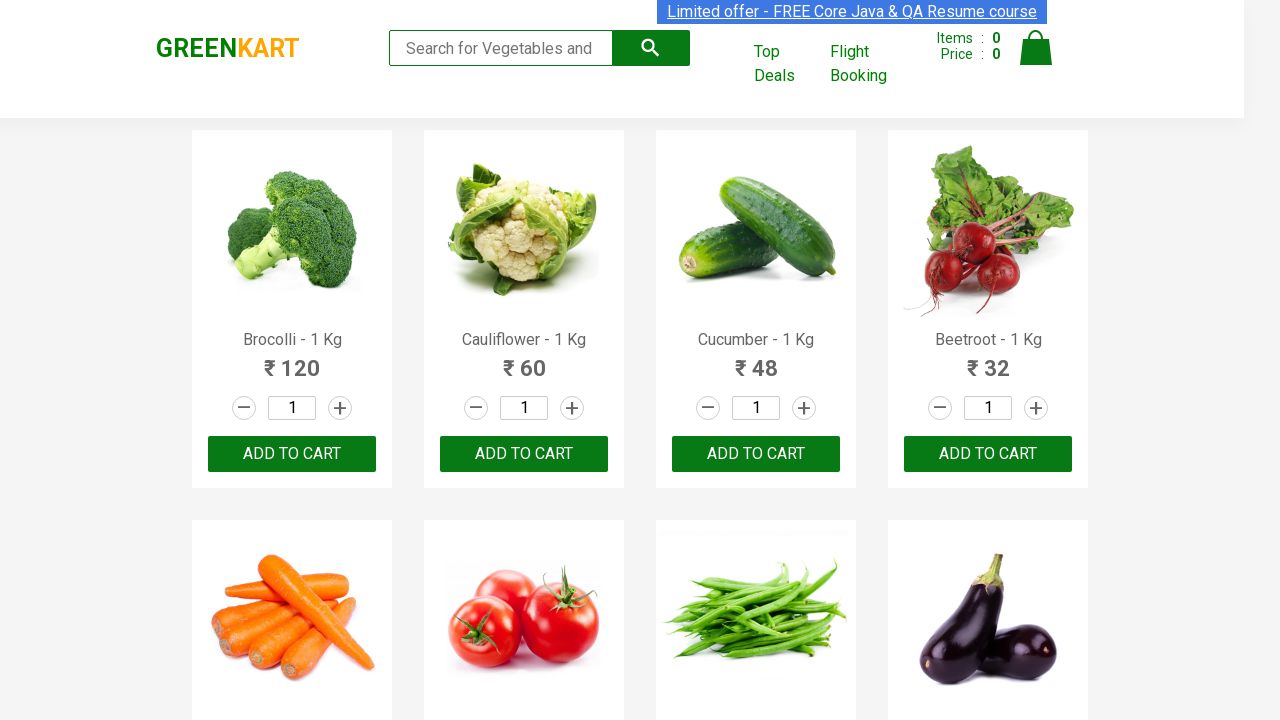

Added Brocolli to cart at (292, 454) on xpath=//div[@class='product-action']/button >> nth=0
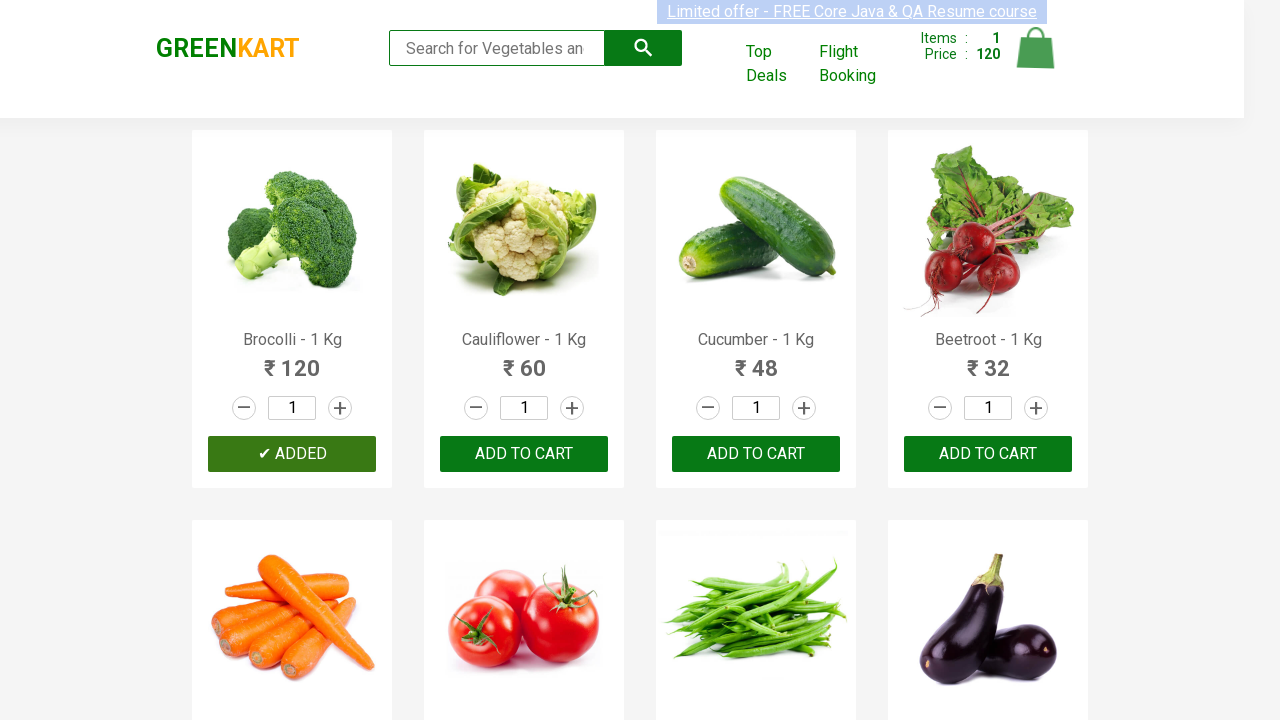

Added Cucumber to cart at (756, 454) on xpath=//div[@class='product-action']/button >> nth=2
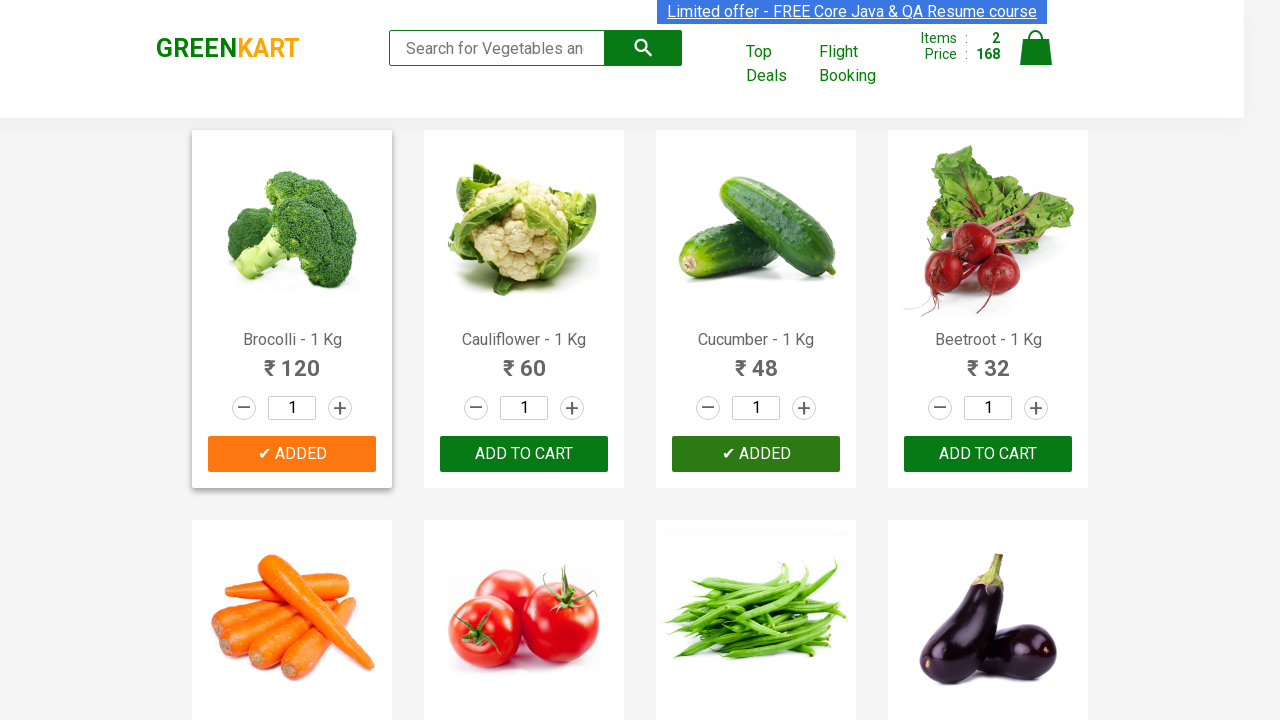

Added Beetroot to cart at (988, 454) on xpath=//div[@class='product-action']/button >> nth=3
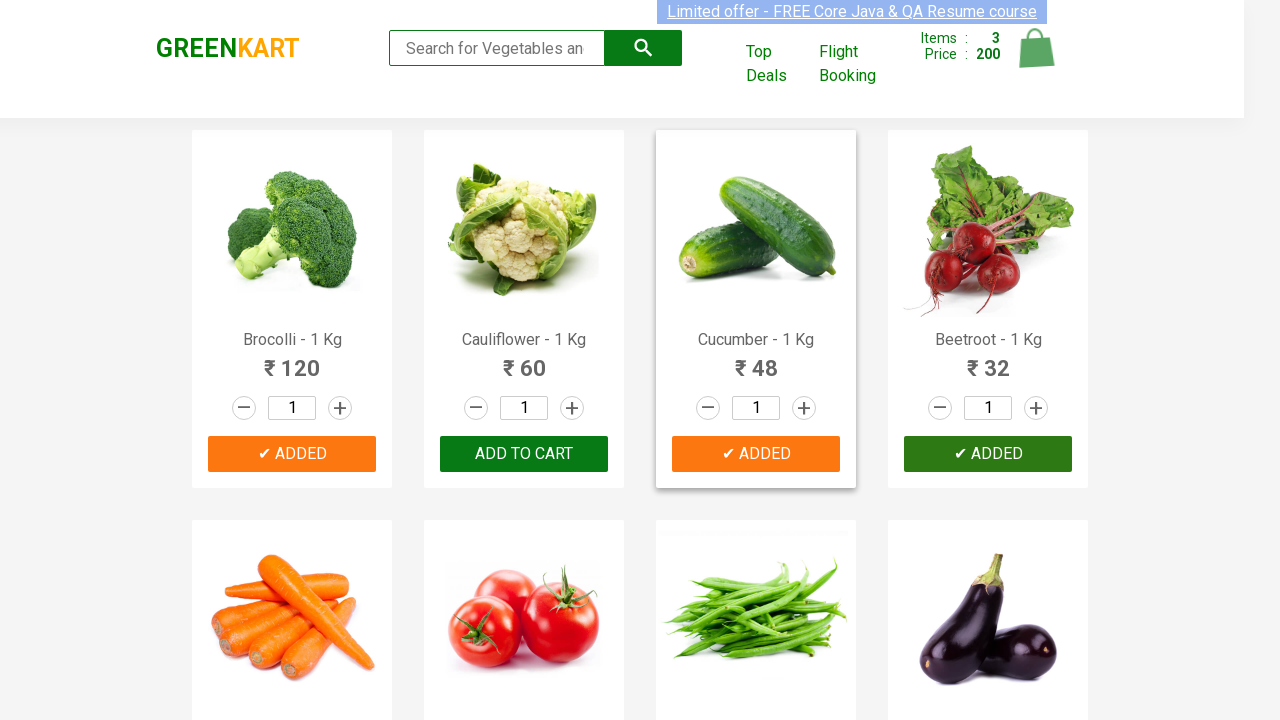

Added Carrot to cart at (292, 360) on xpath=//div[@class='product-action']/button >> nth=4
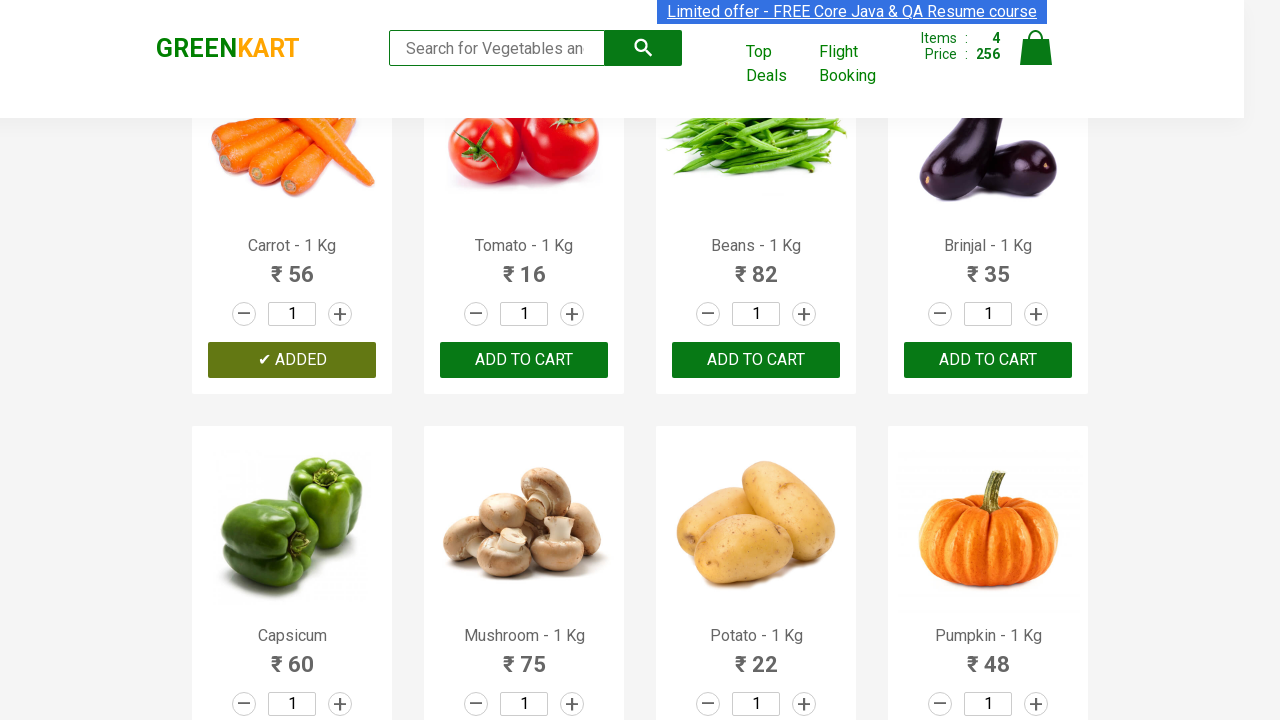

Clicked on cart icon to view cart at (1036, 48) on img[alt='Cart']
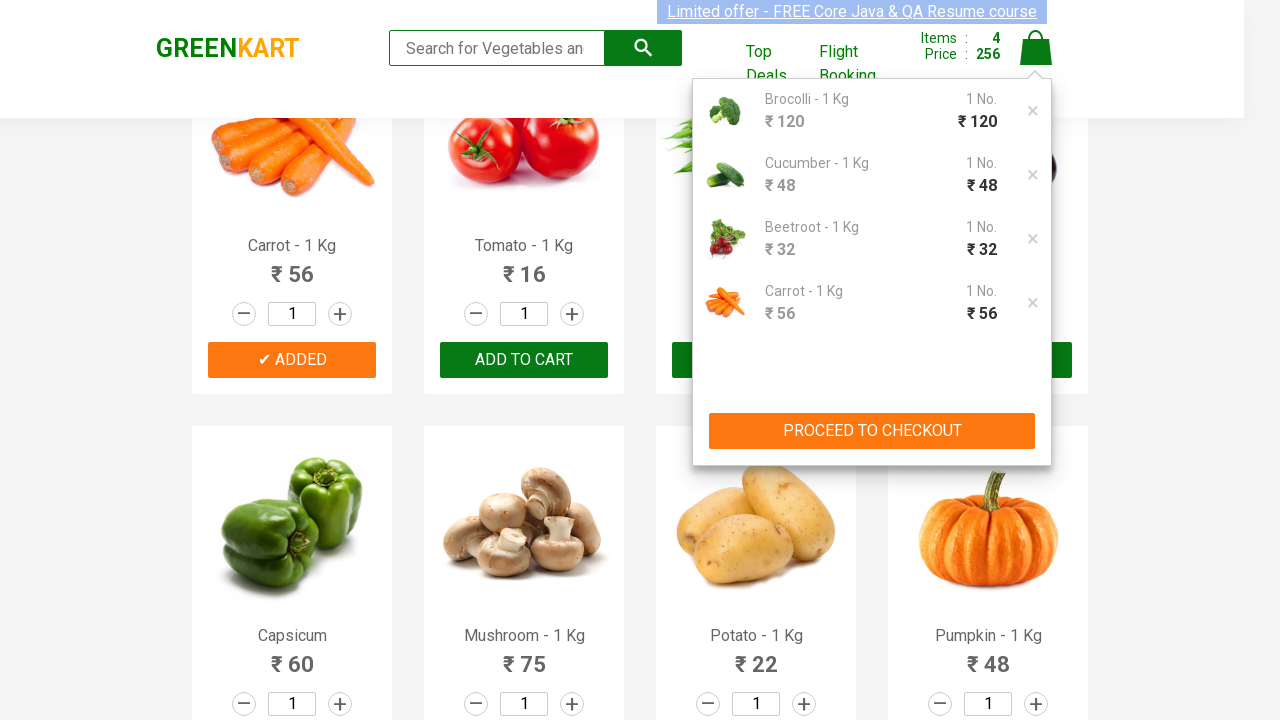

Clicked PROCEED TO CHECKOUT button at (872, 431) on xpath=//button[contains(text(),'PROCEED TO CHECKOUT')]
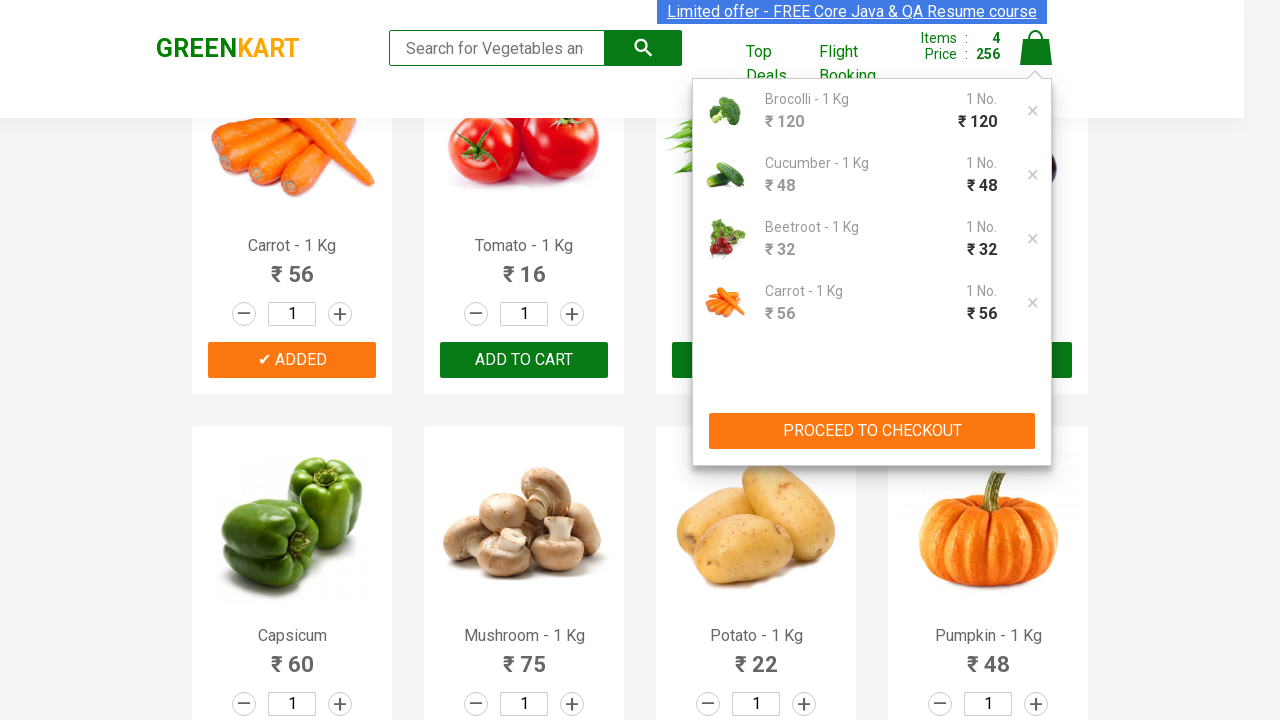

Waited for promo code input field to appear
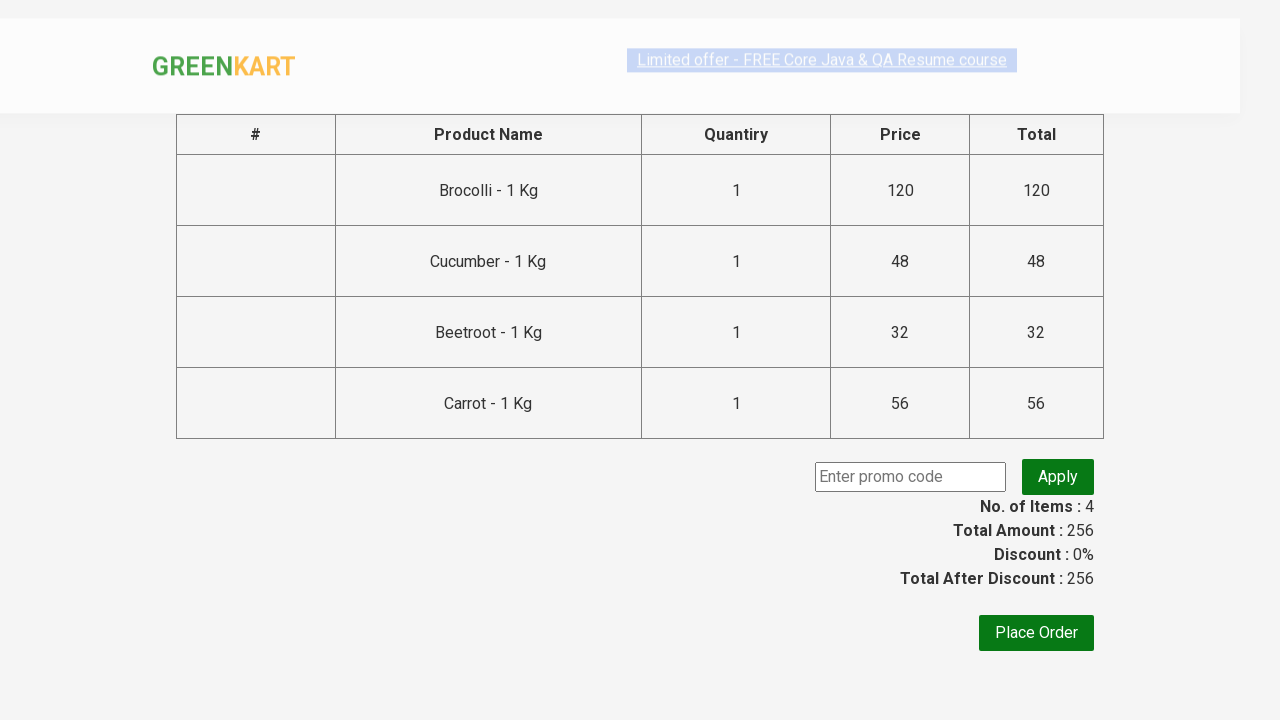

Entered promo code 'rahulshettyacademy' on input.promoCode
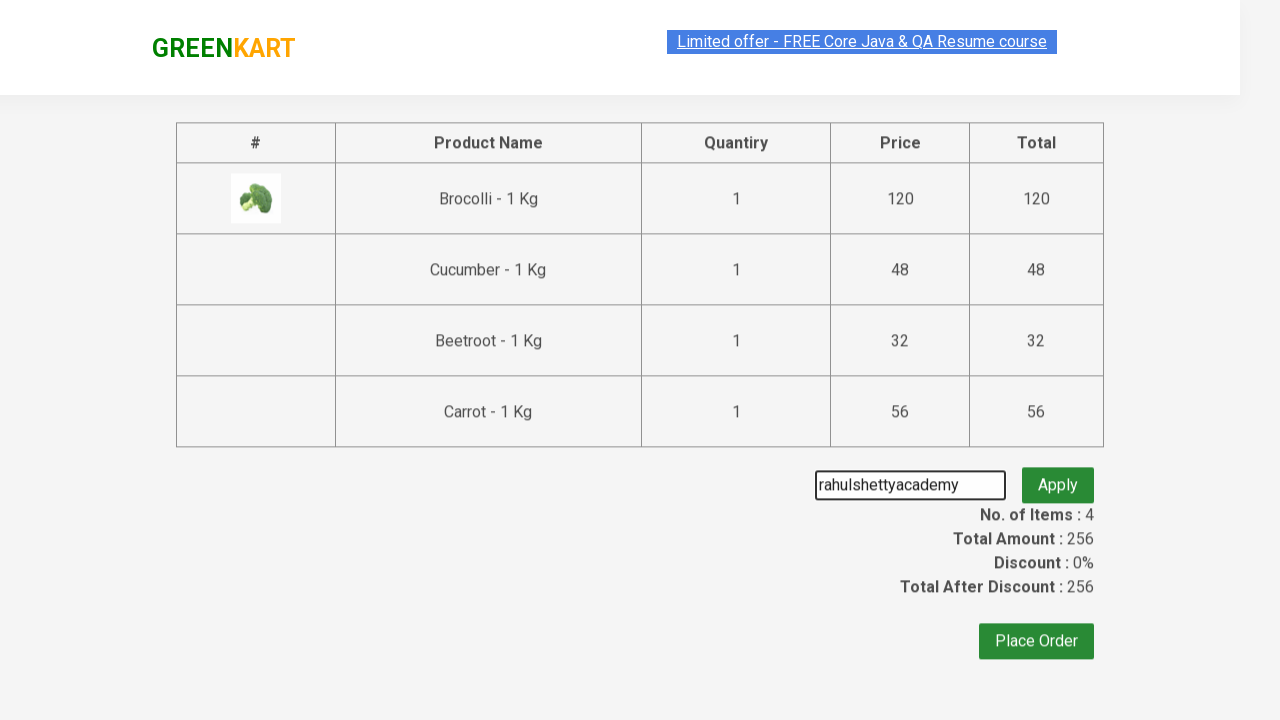

Clicked promo apply button at (1058, 477) on button.promoBtn
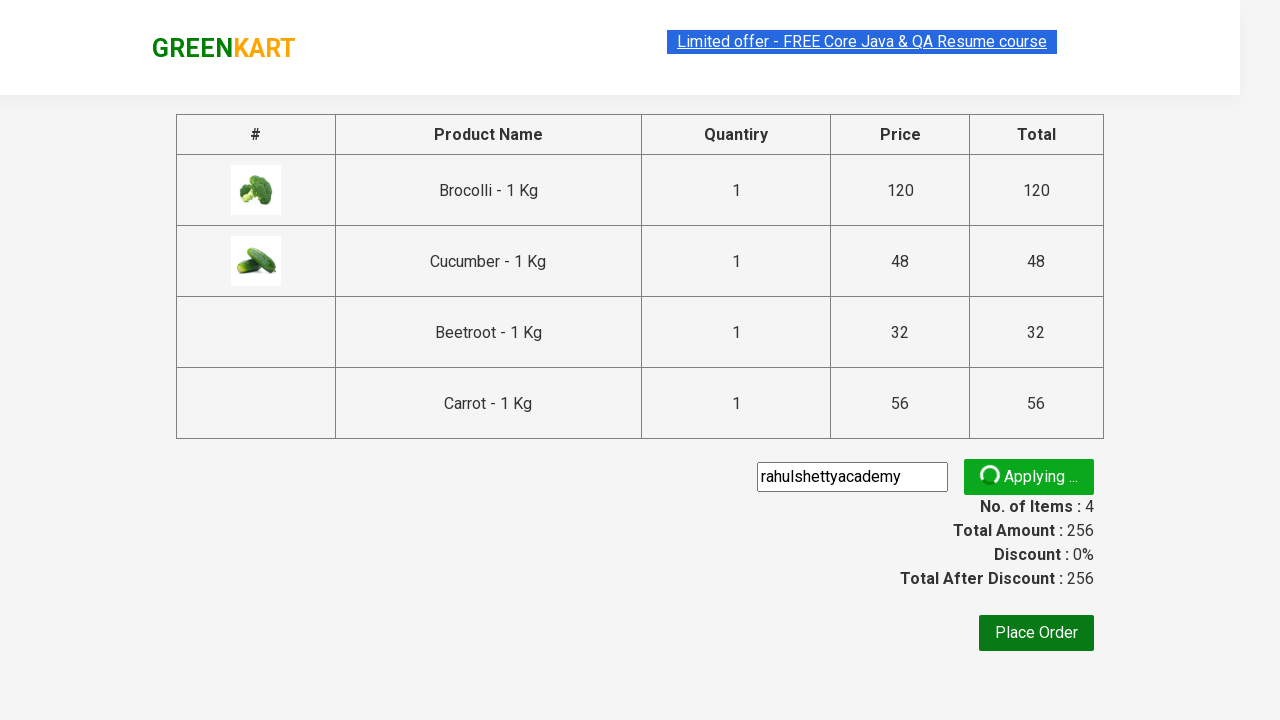

Promo code applied successfully - message displayed
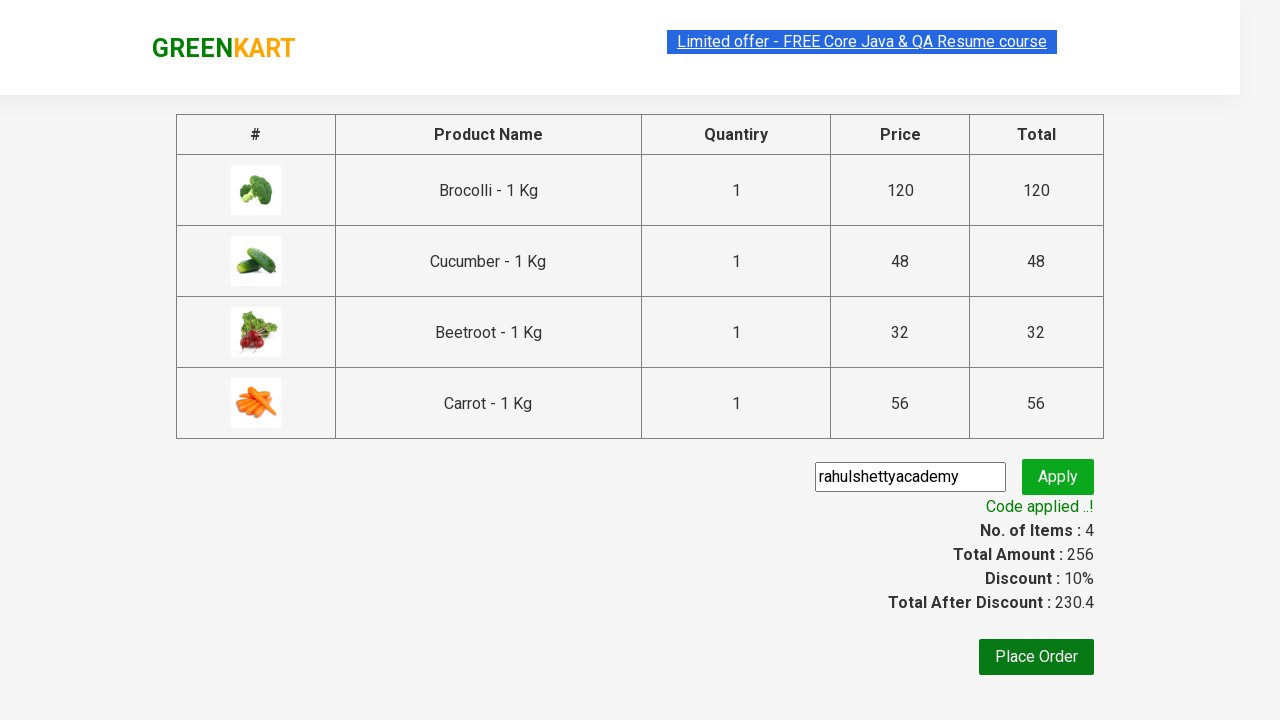

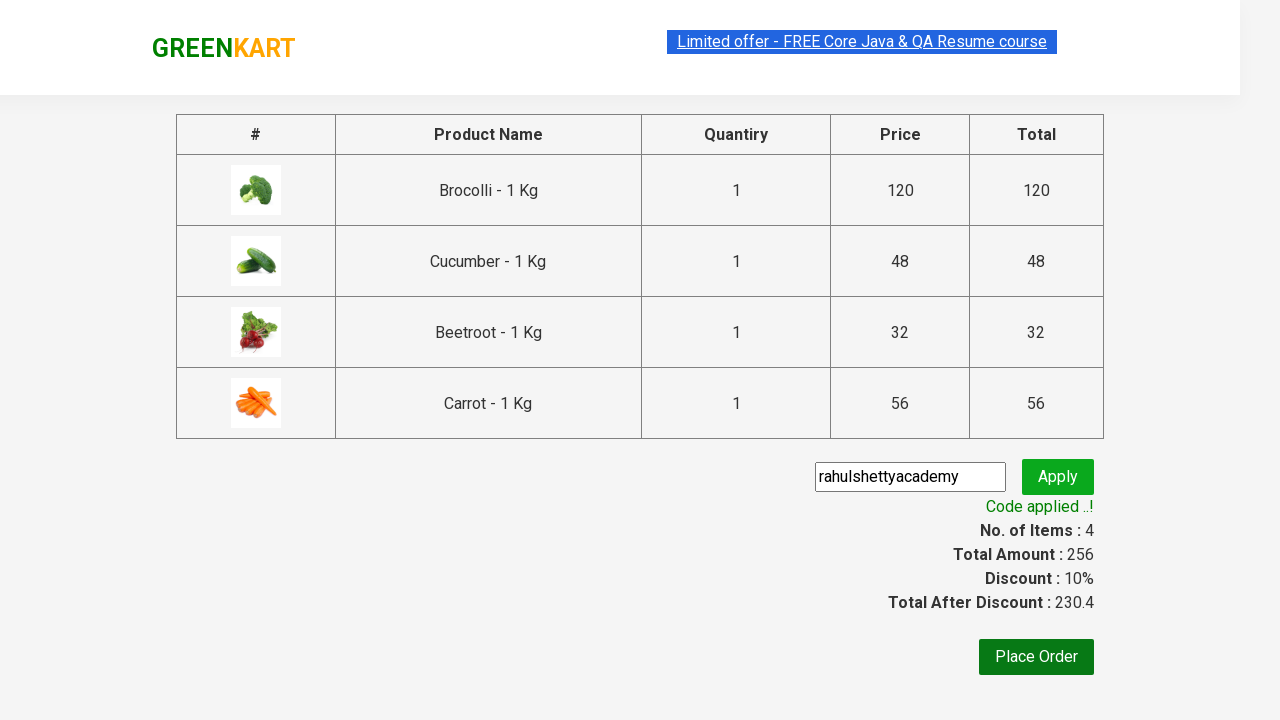